Simple navigation test that opens the Pluralsight homepage

Starting URL: http://www.pluralsight.com

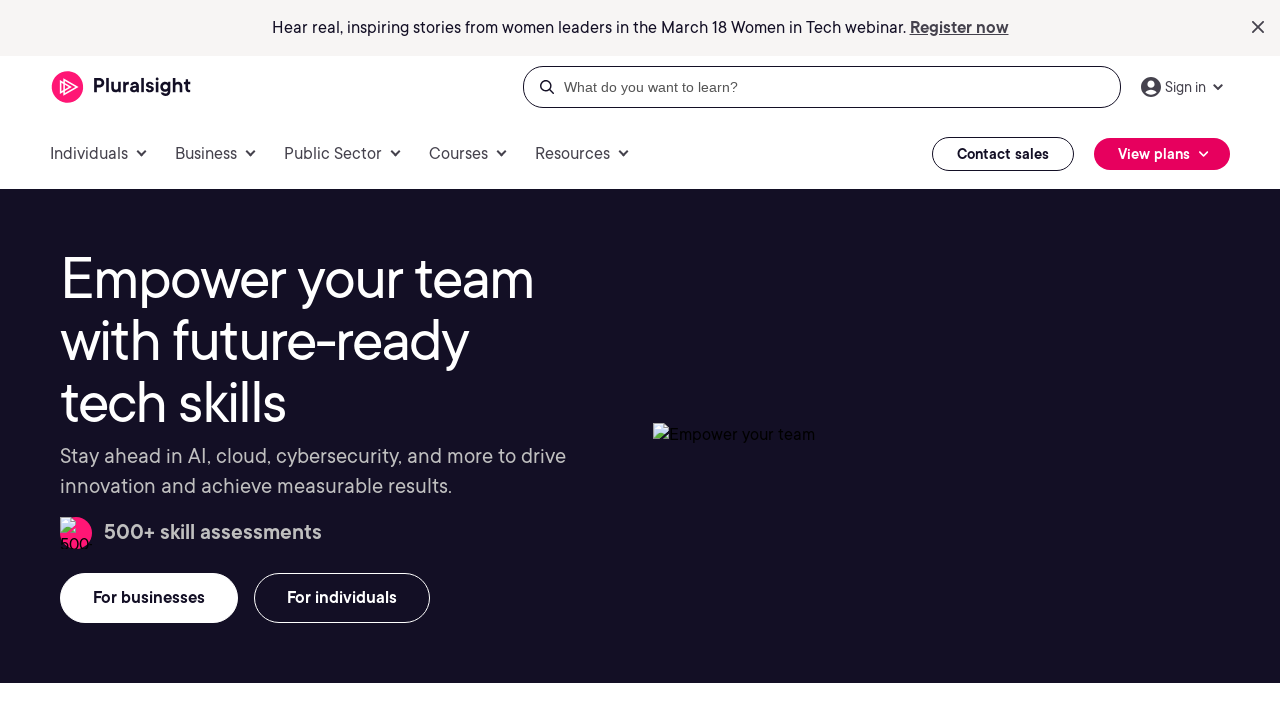

Pluralsight homepage loaded and DOM content ready
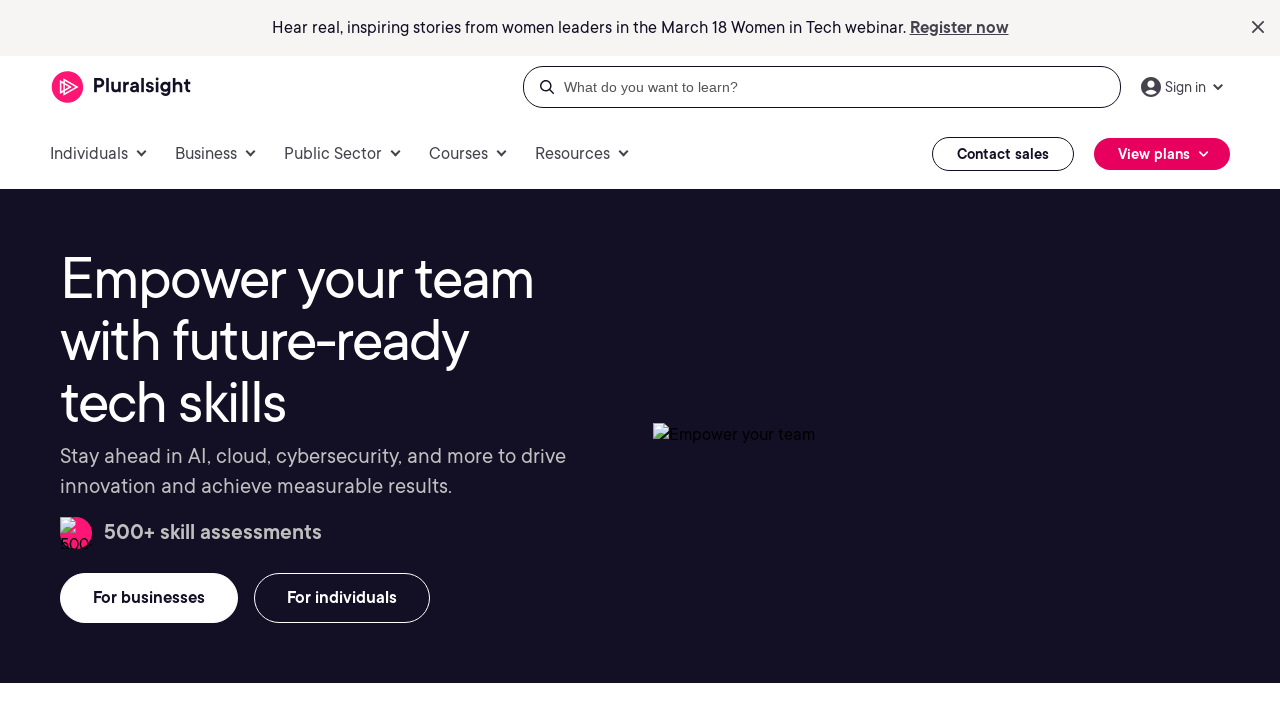

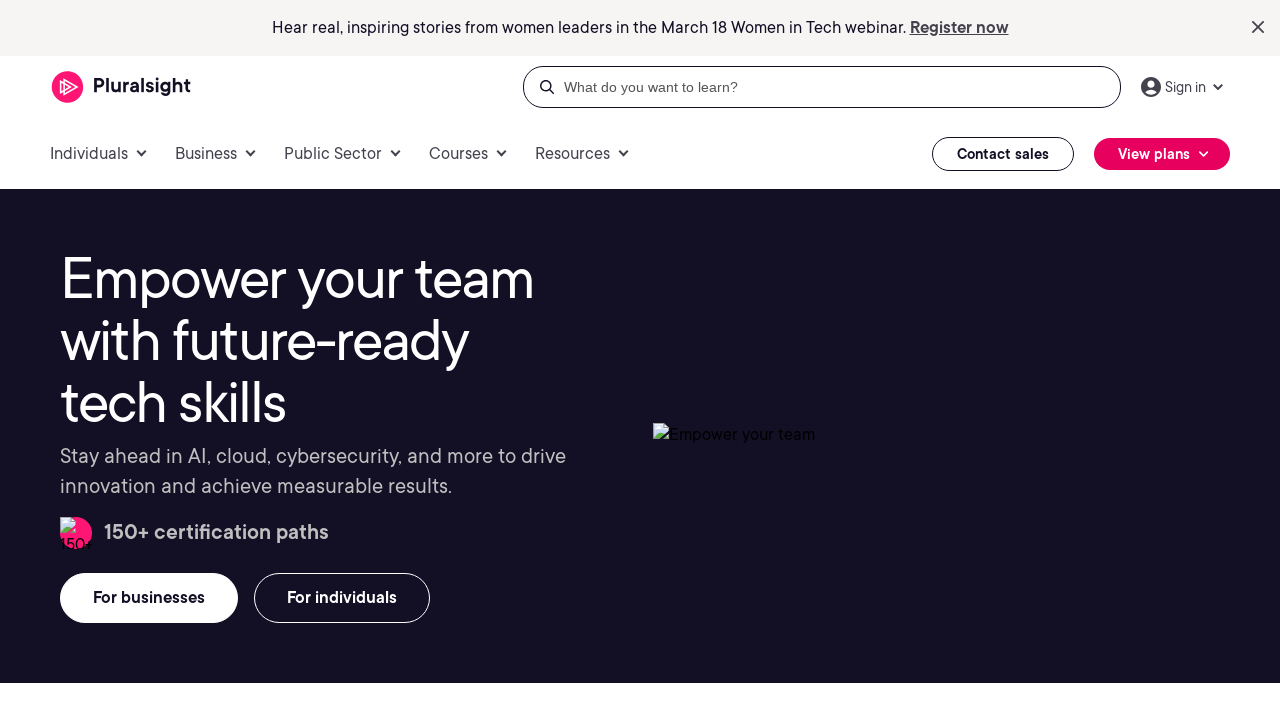